Tests clearing the complete state of all items by checking and then unchecking the toggle all

Starting URL: https://demo.playwright.dev/todomvc

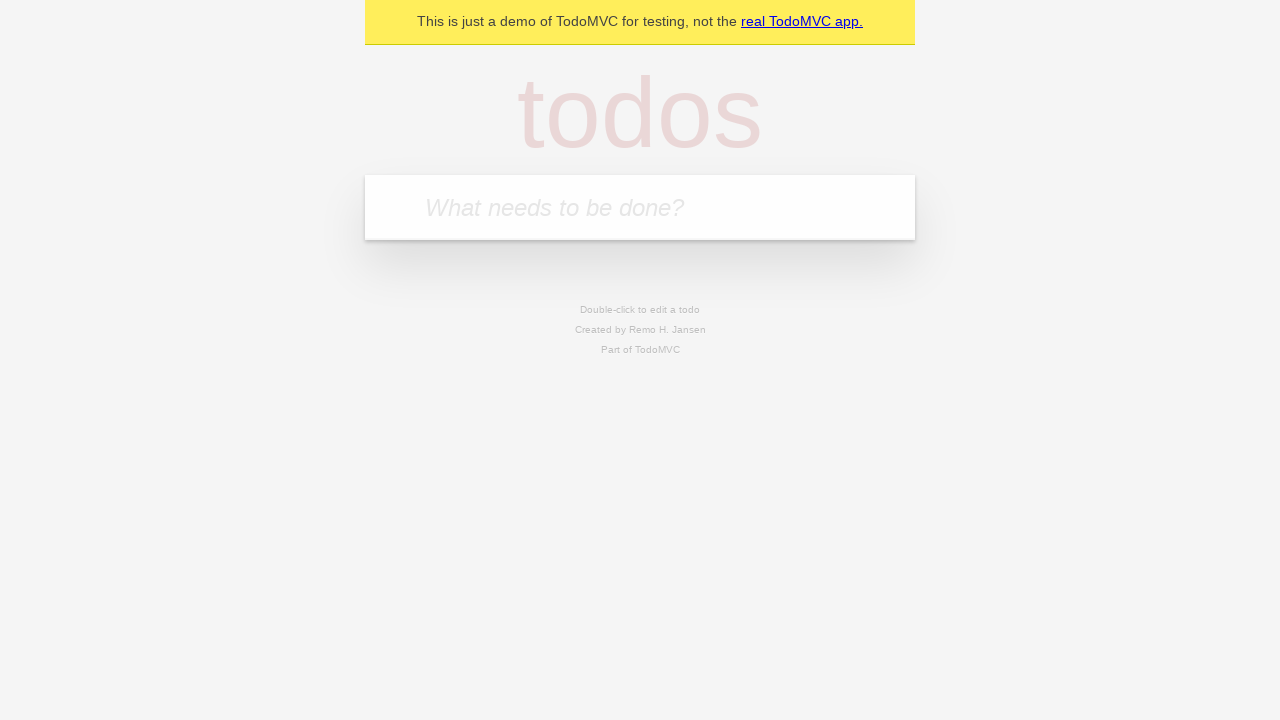

Filled todo input with 'buy some cheese' on internal:attr=[placeholder="What needs to be done?"i]
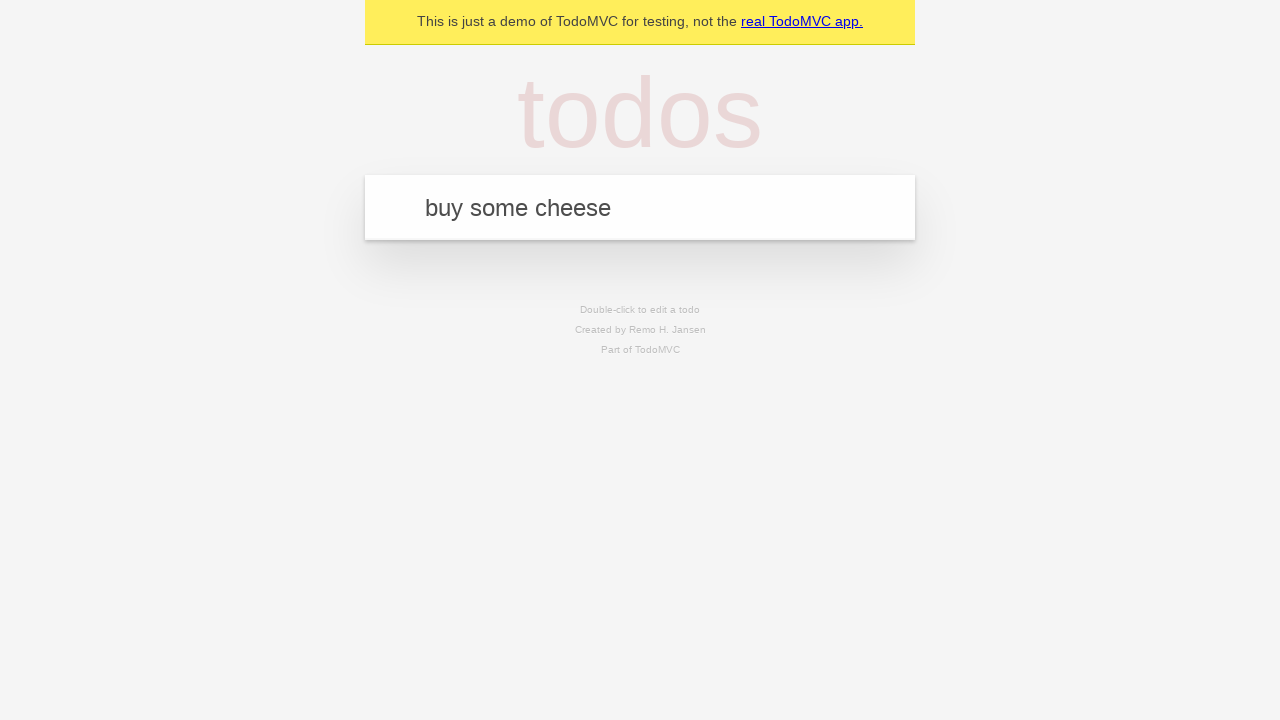

Pressed Enter to add first todo on internal:attr=[placeholder="What needs to be done?"i]
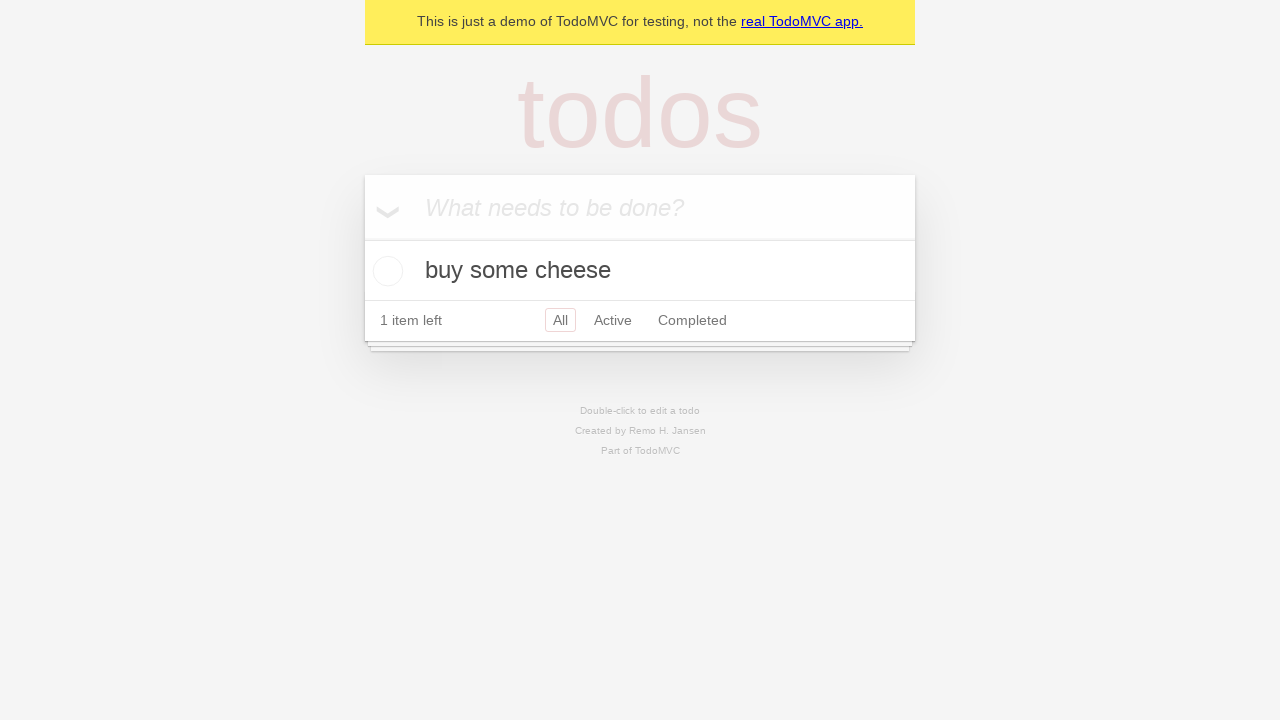

Filled todo input with 'feed the cat' on internal:attr=[placeholder="What needs to be done?"i]
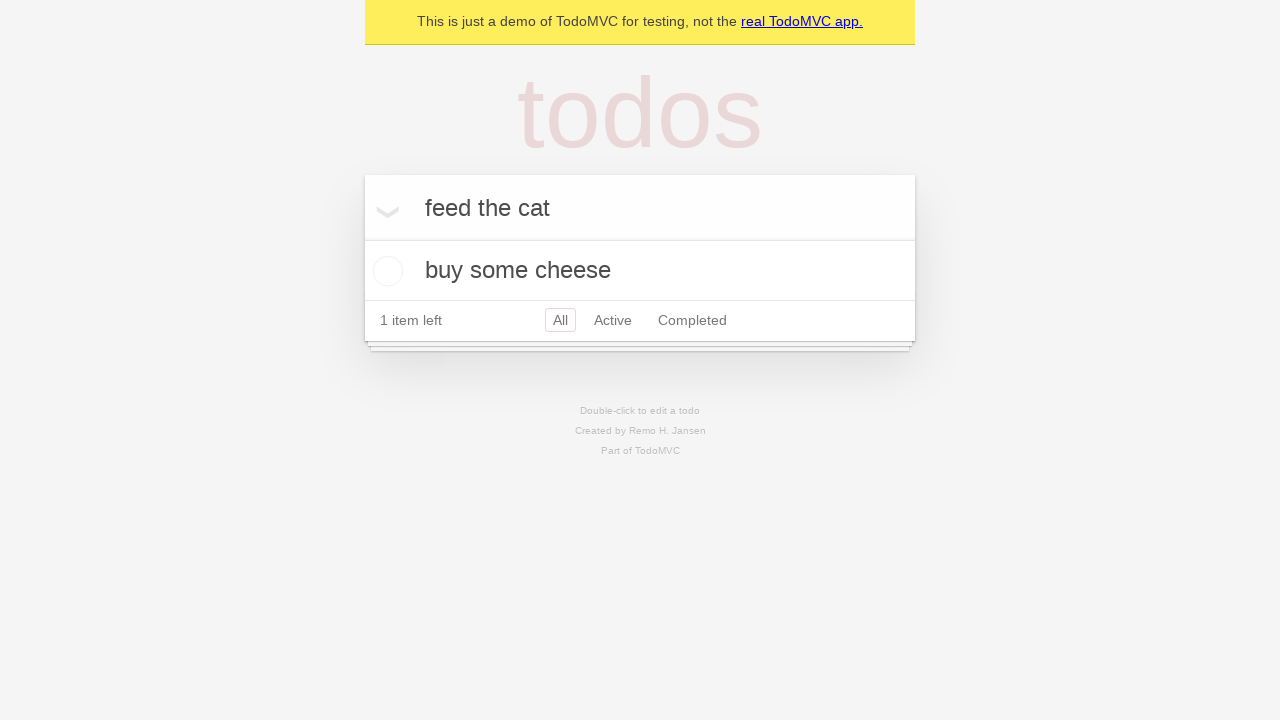

Pressed Enter to add second todo on internal:attr=[placeholder="What needs to be done?"i]
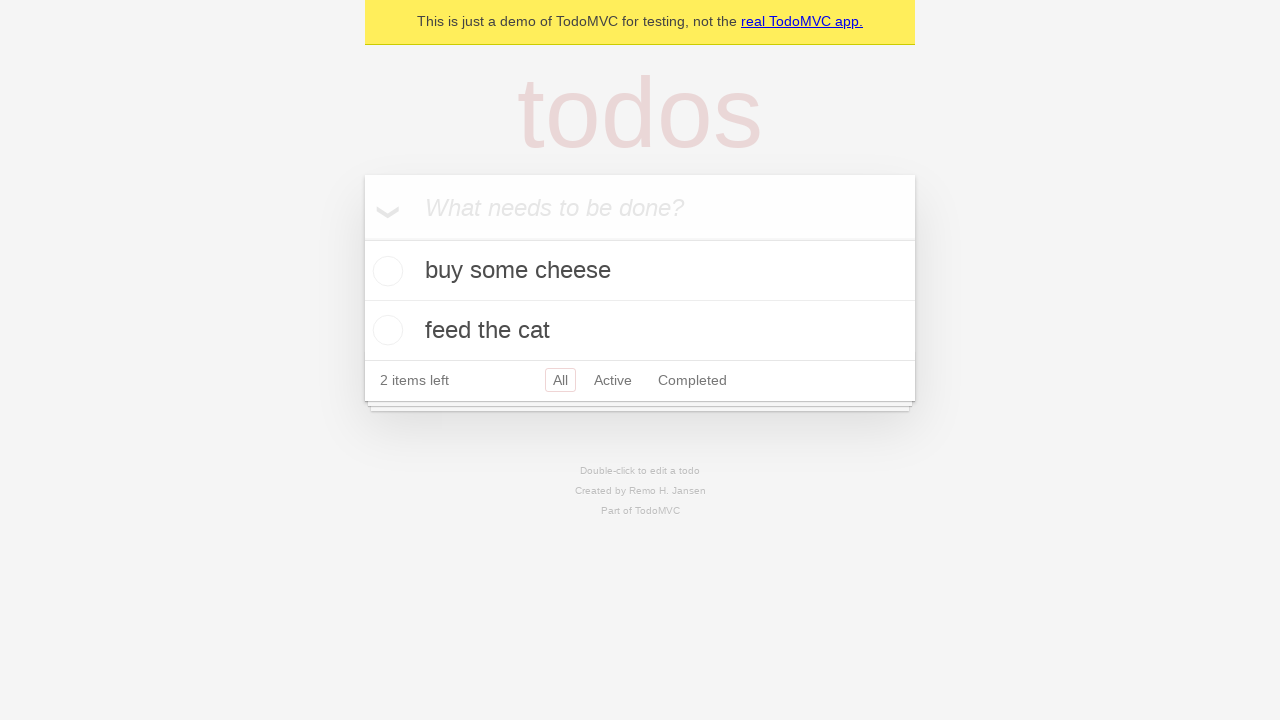

Filled todo input with 'book a doctors appointment' on internal:attr=[placeholder="What needs to be done?"i]
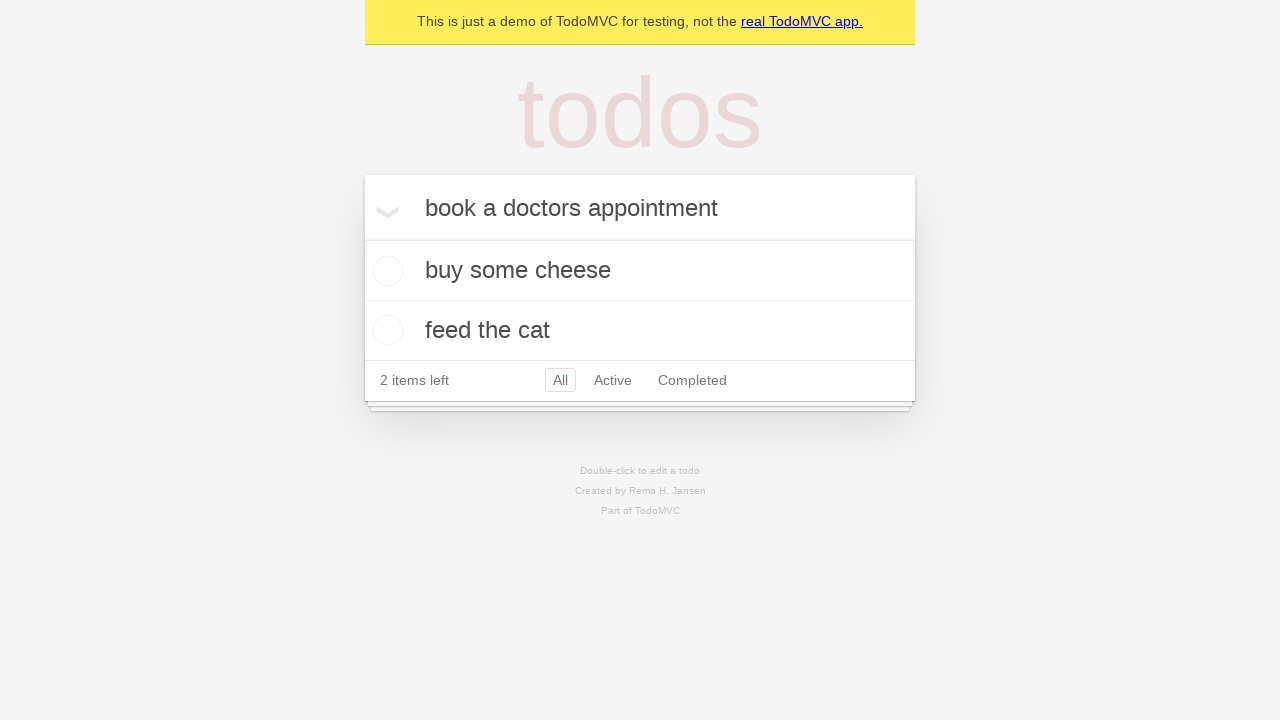

Pressed Enter to add third todo on internal:attr=[placeholder="What needs to be done?"i]
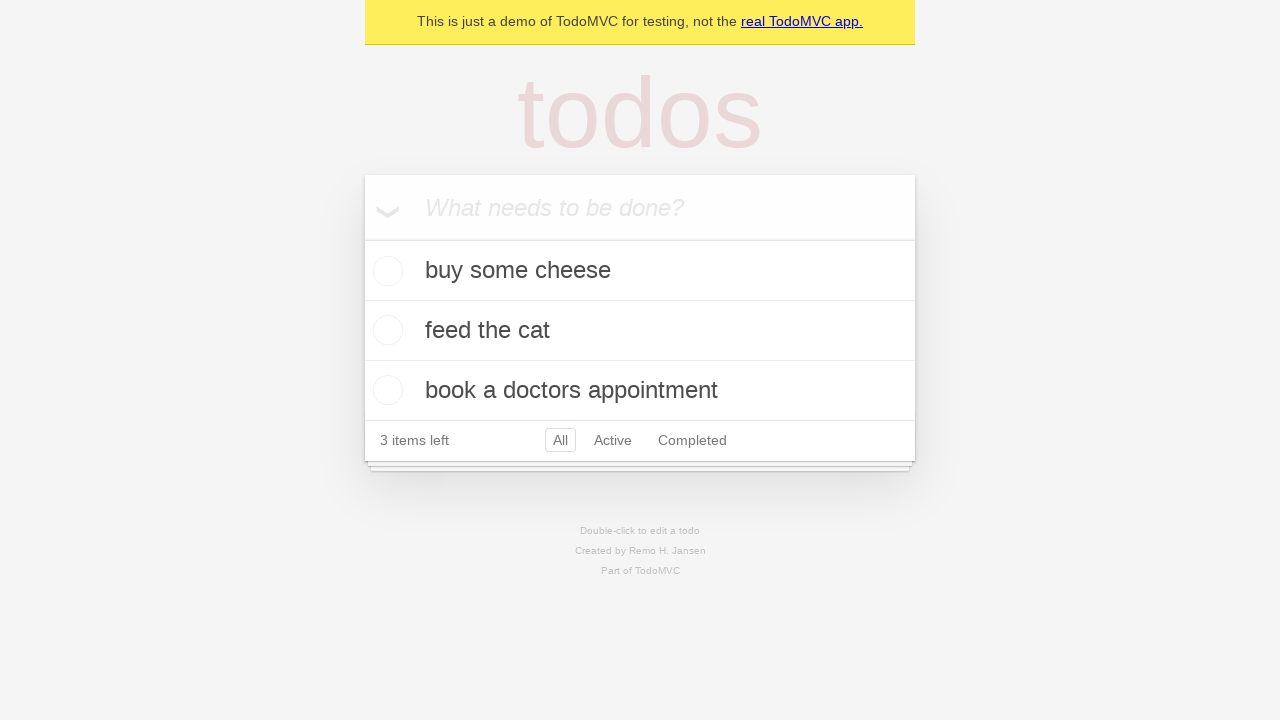

Checked toggle all to mark all todos as complete at (362, 238) on internal:label="Mark all as complete"i
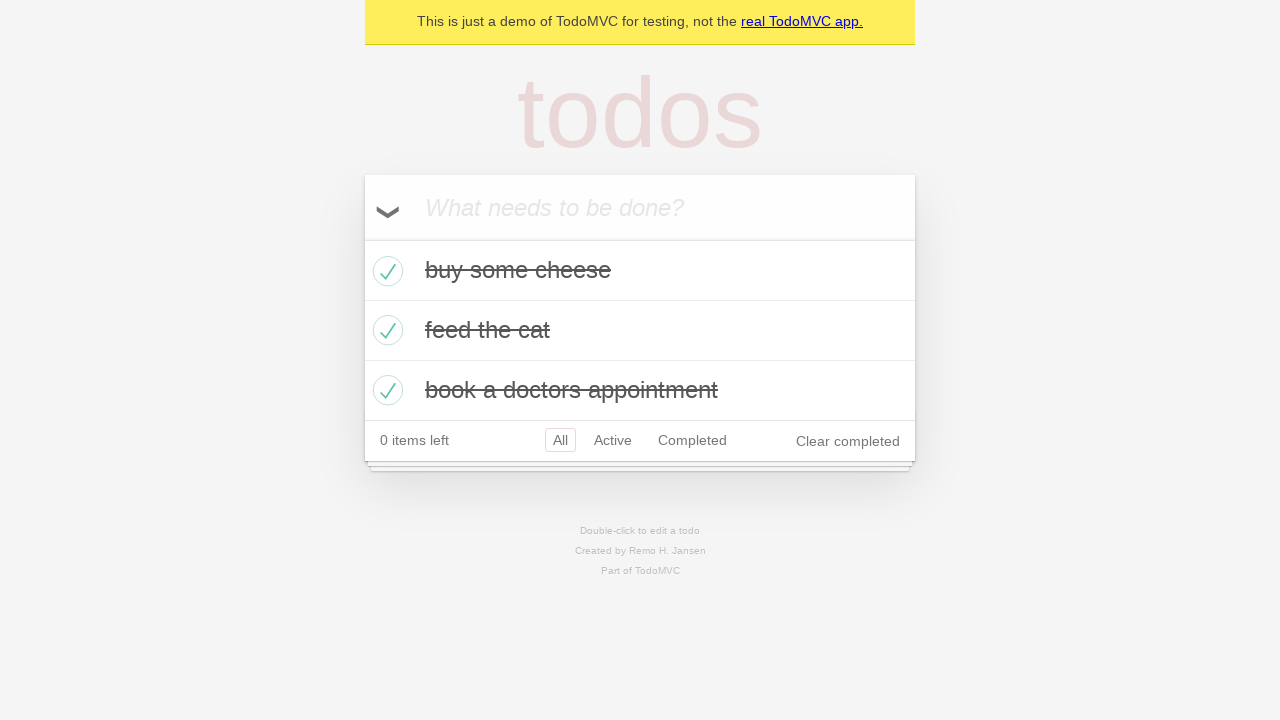

Unchecked toggle all to clear complete state of all todos at (362, 238) on internal:label="Mark all as complete"i
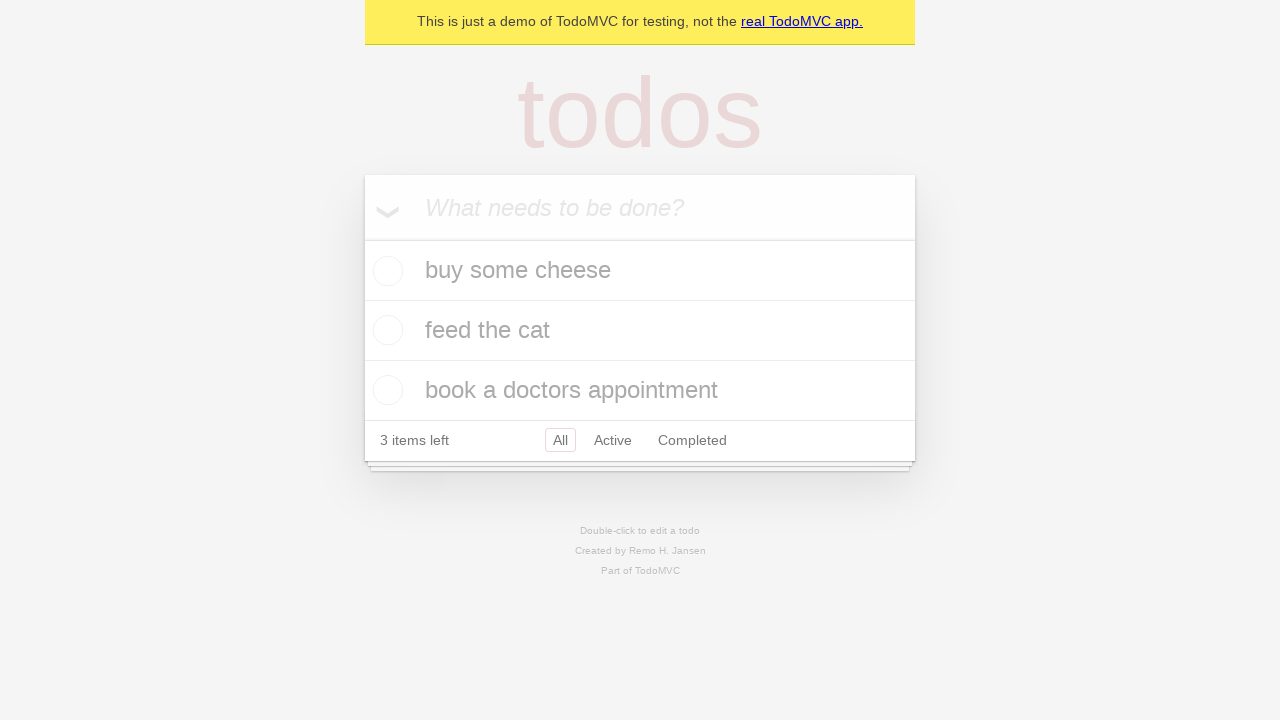

Waited for todo items to be present in DOM
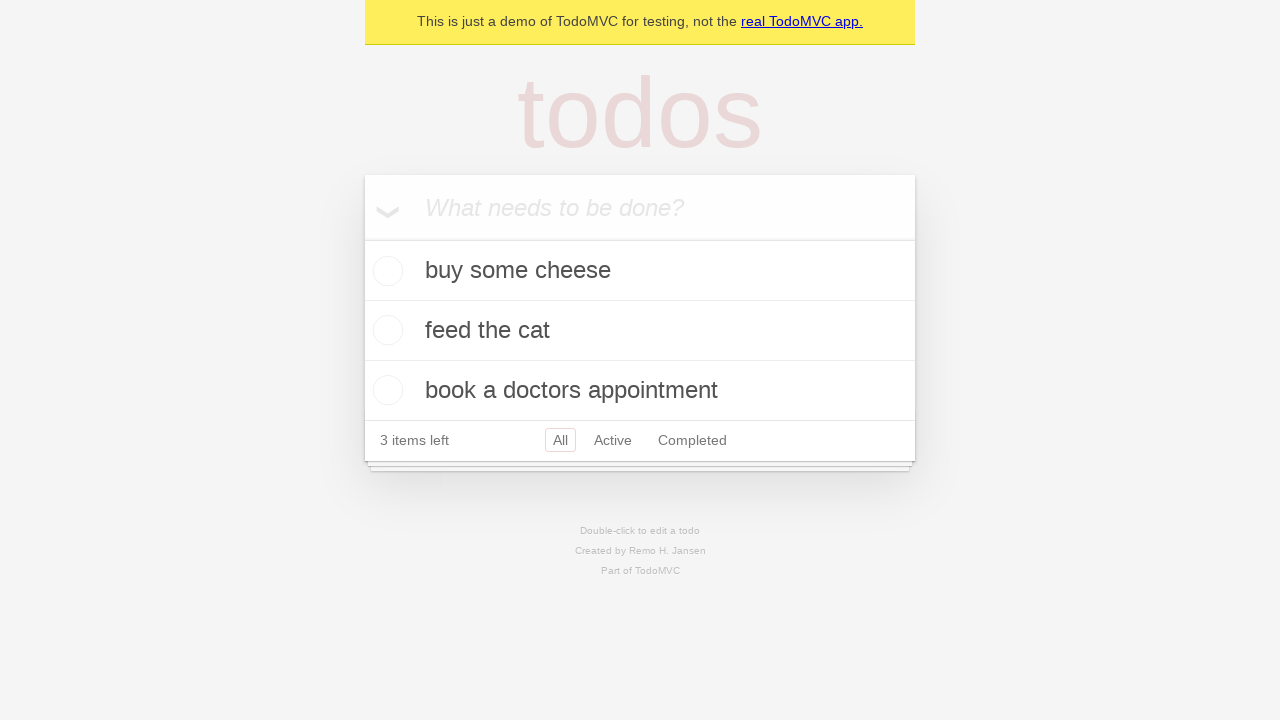

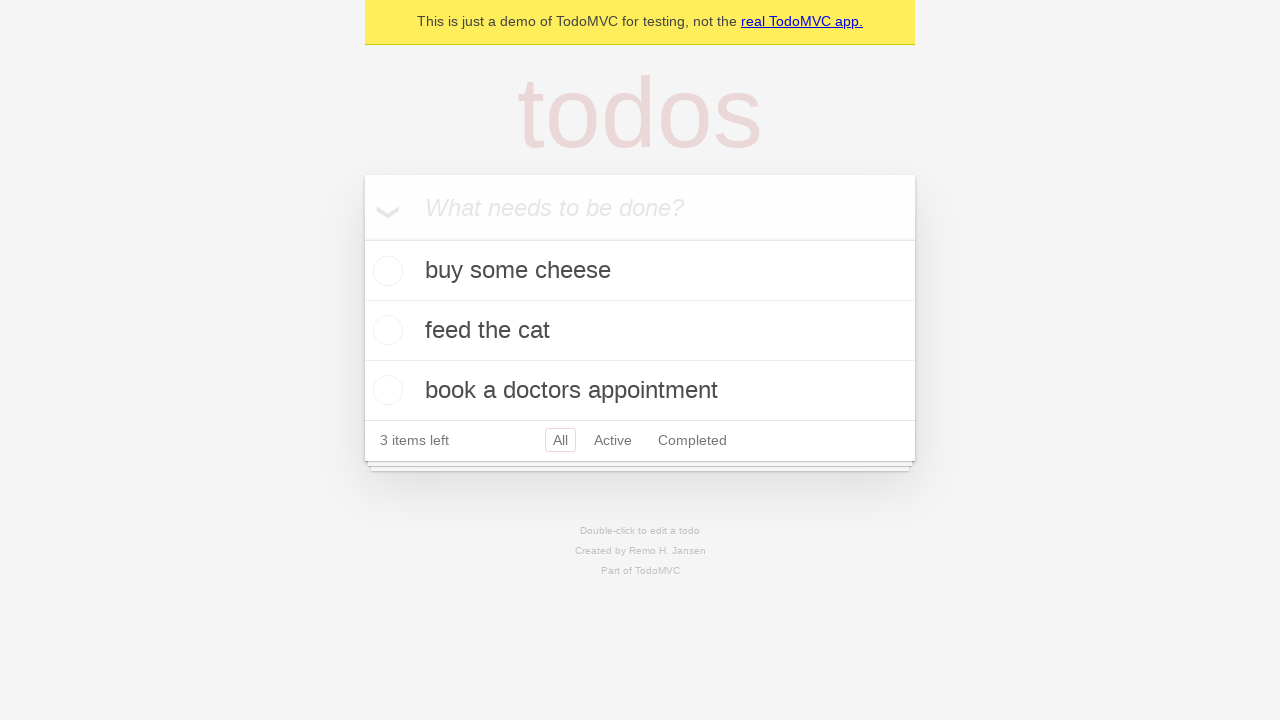